Navigates to the Invent with Python website and clicks the "Read Online for Free" link to access free online reading materials.

Starting URL: http://inventwithpython.com

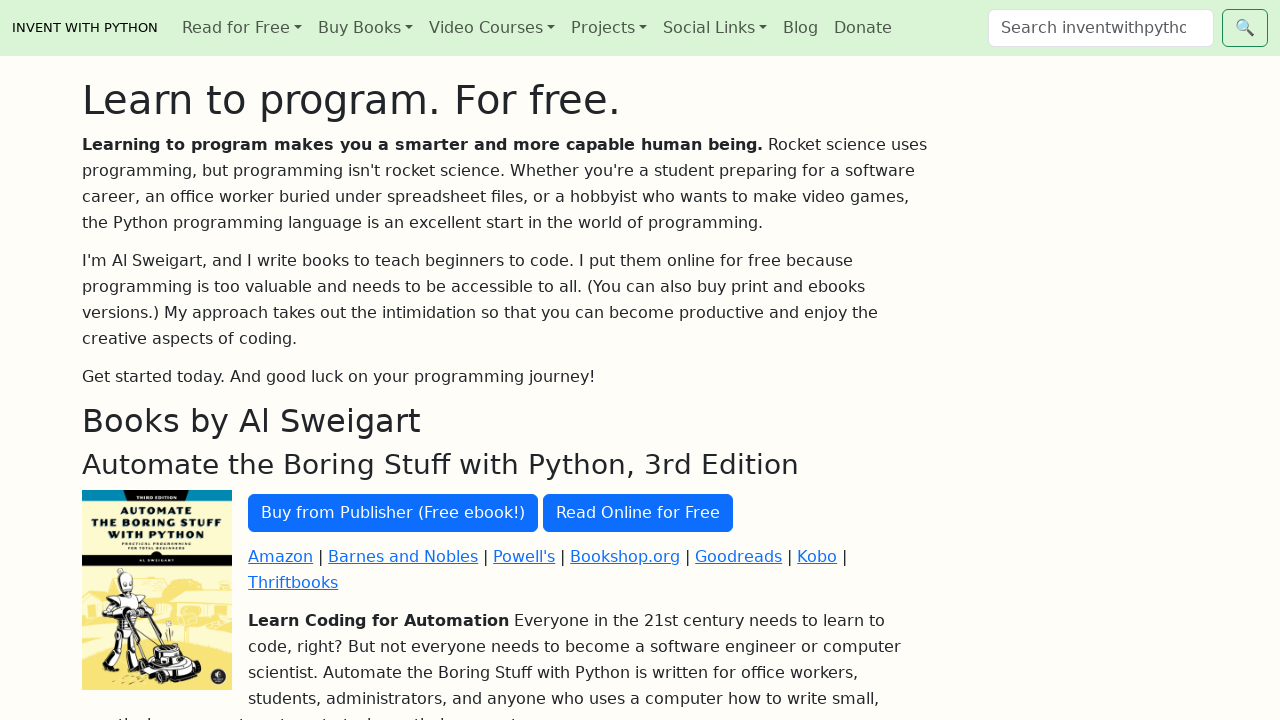

Navigated to Invent with Python website
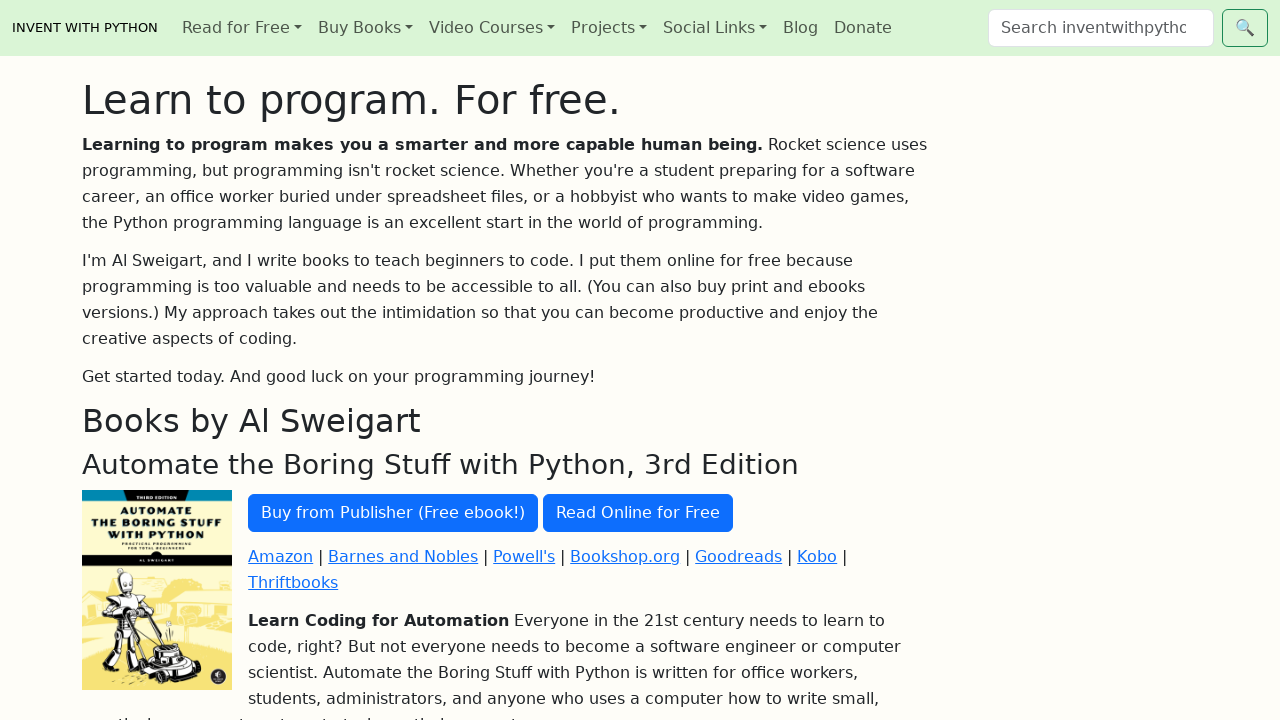

Clicked the 'Read Online for Free' link at (638, 513) on a:has-text('Read Online for Free')
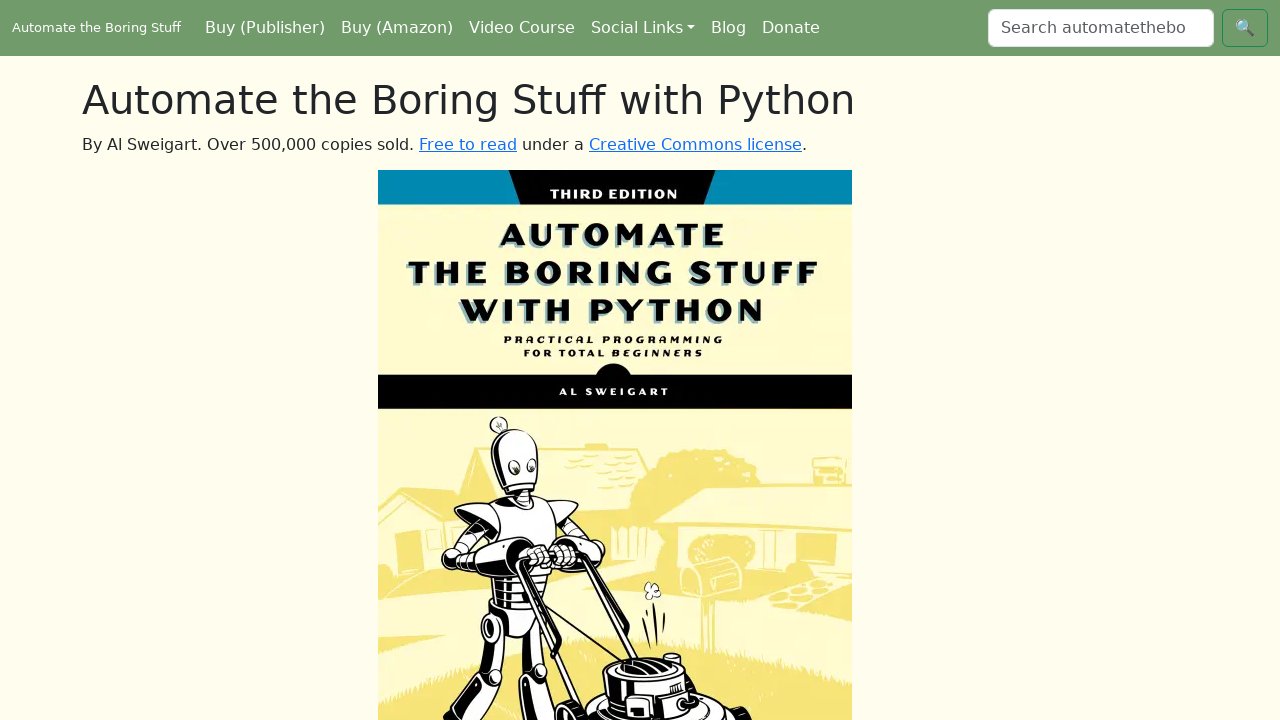

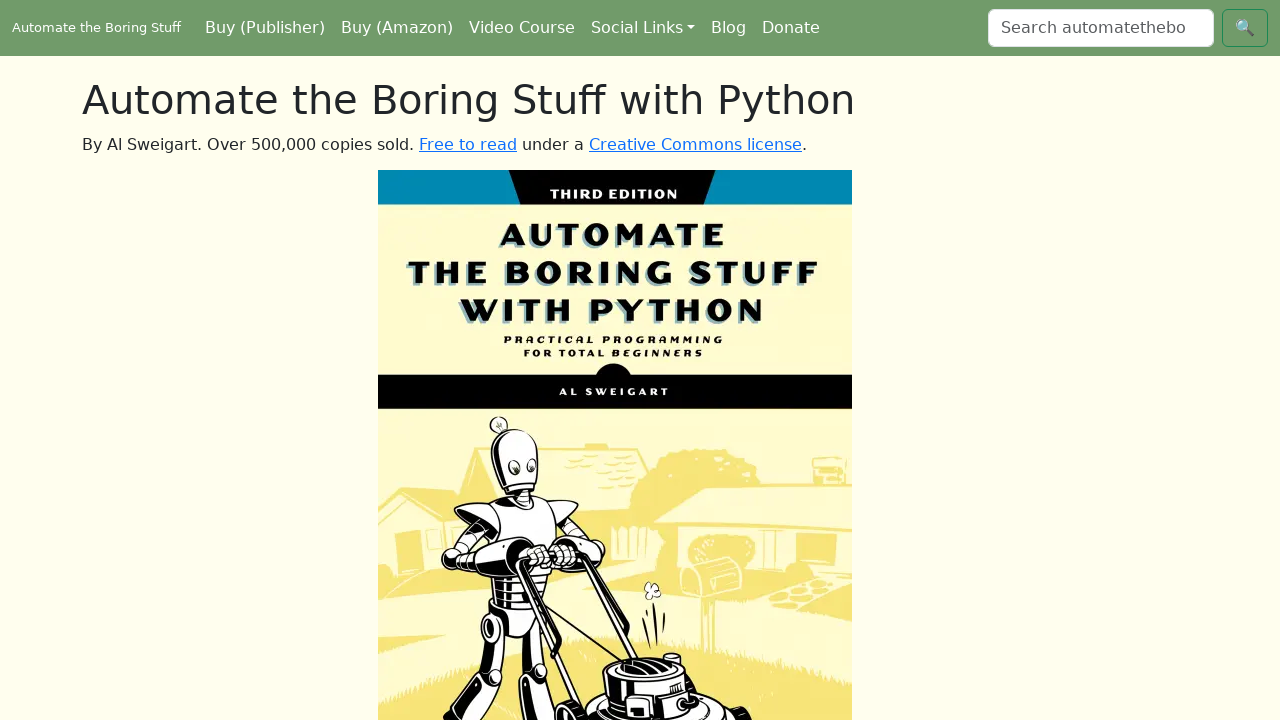